Navigates to a practice page and verifies that a product table is present and contains expected table structure with rows and columns

Starting URL: http://www.qaclickacademy.com/practice.php

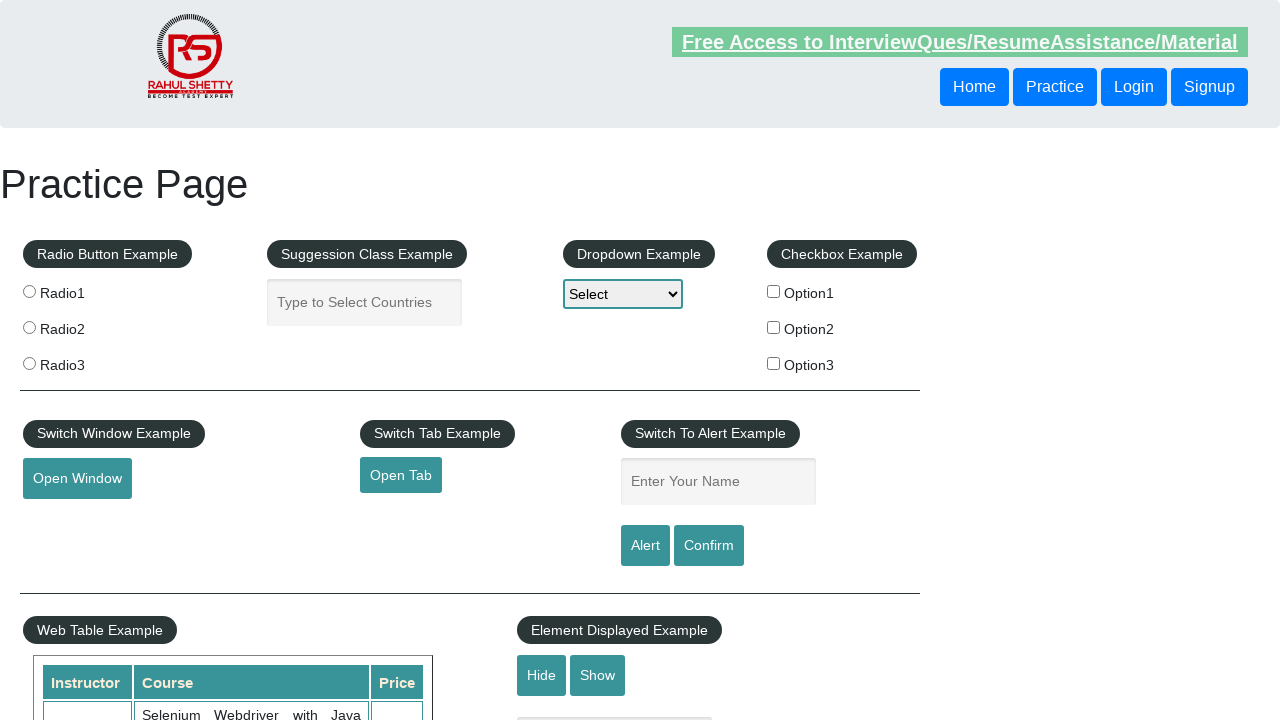

Waited for product table to be visible
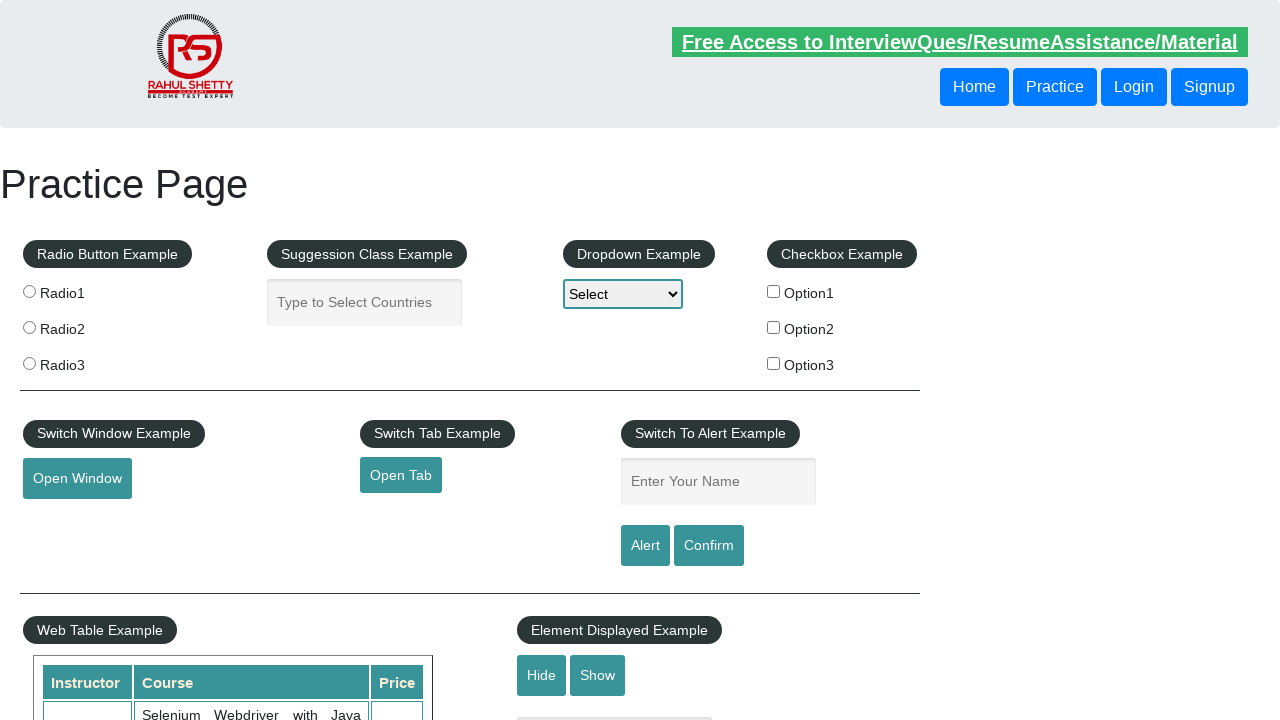

Verified table structure exists by checking for table rows
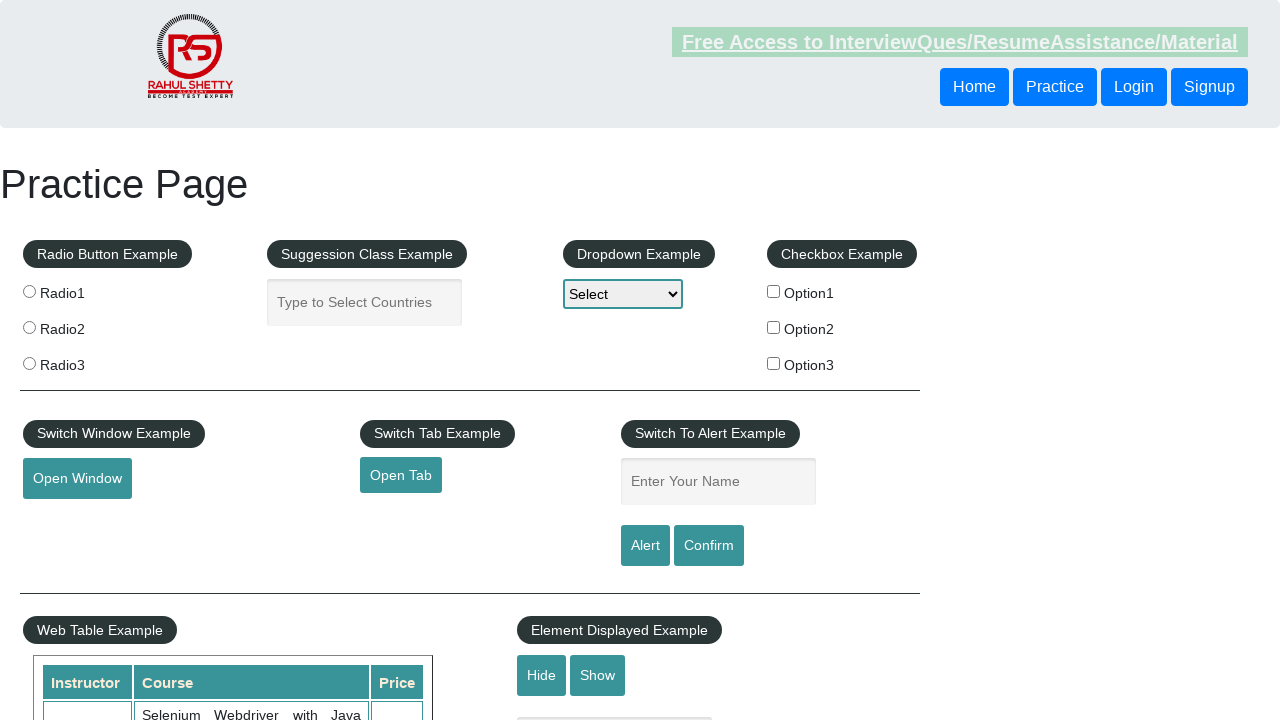

Verified table has header row with columns
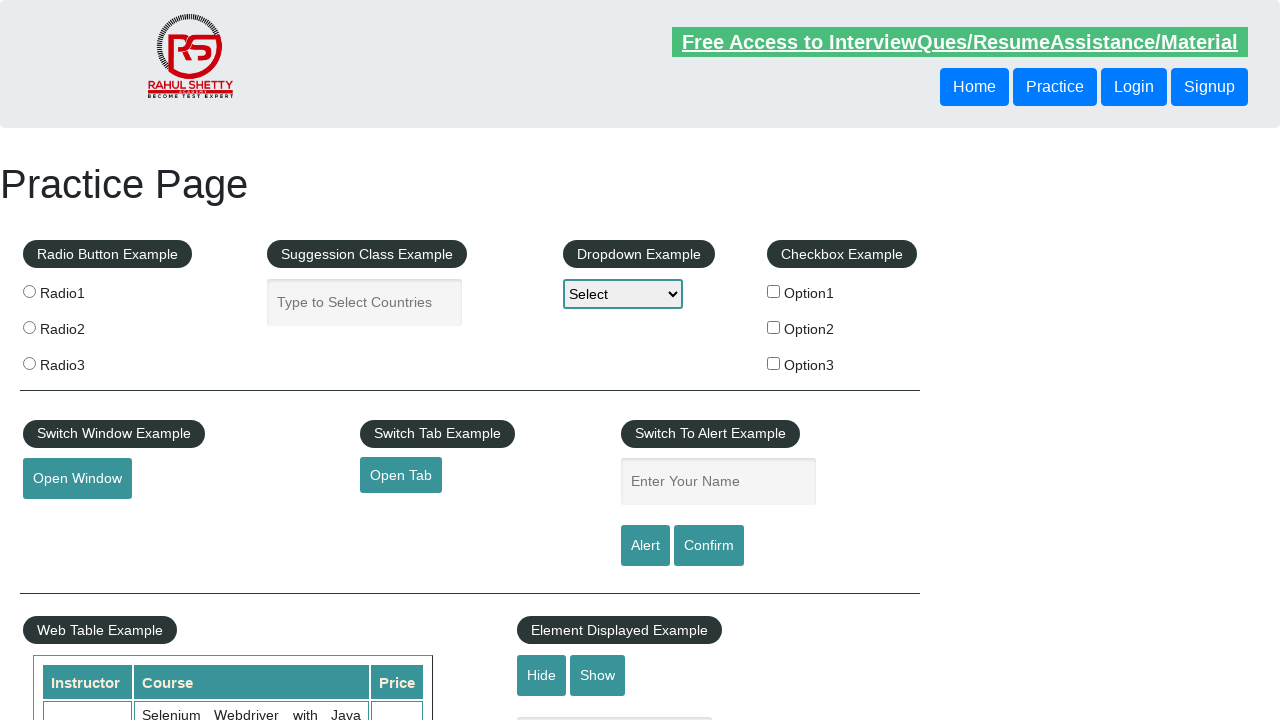

Verified table has data rows with cells
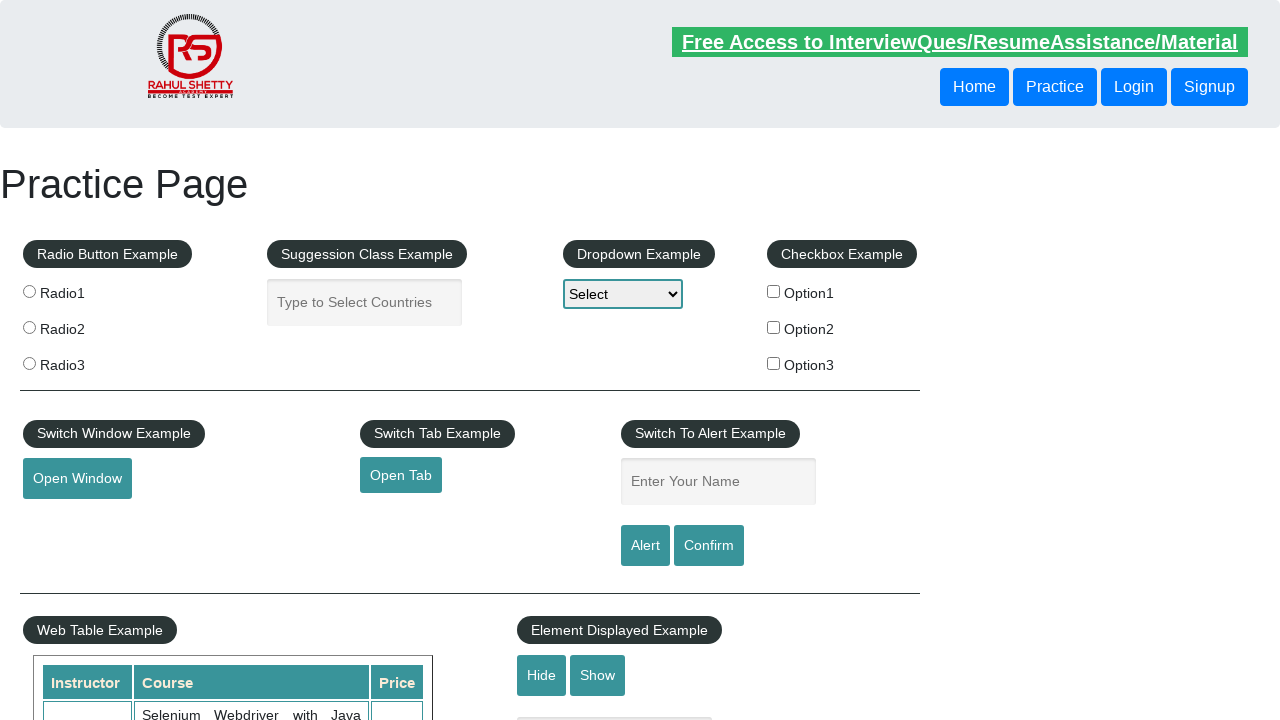

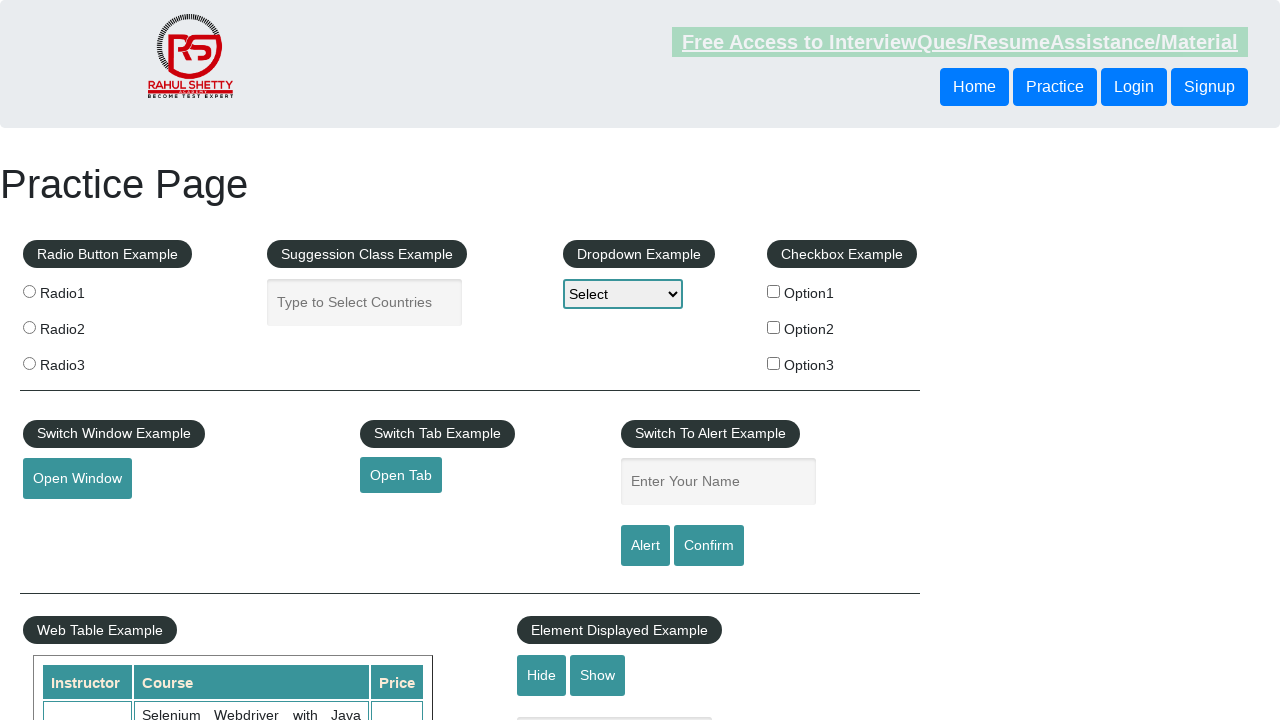